Tests opening multiple browser windows/tabs by clicking buttons and verifying window handles are created

Starting URL: https://demoqa.com/browser-windows

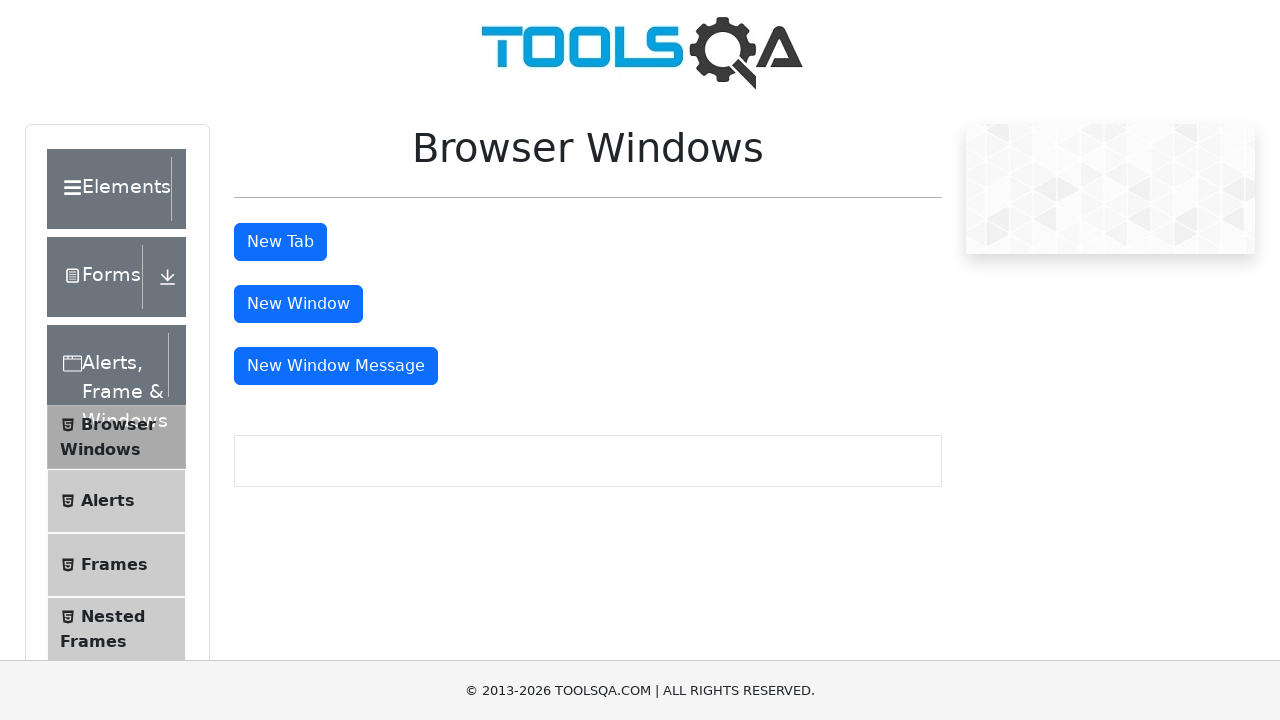

Clicked New Tab button to open a new tab at (280, 242) on button#tabButton
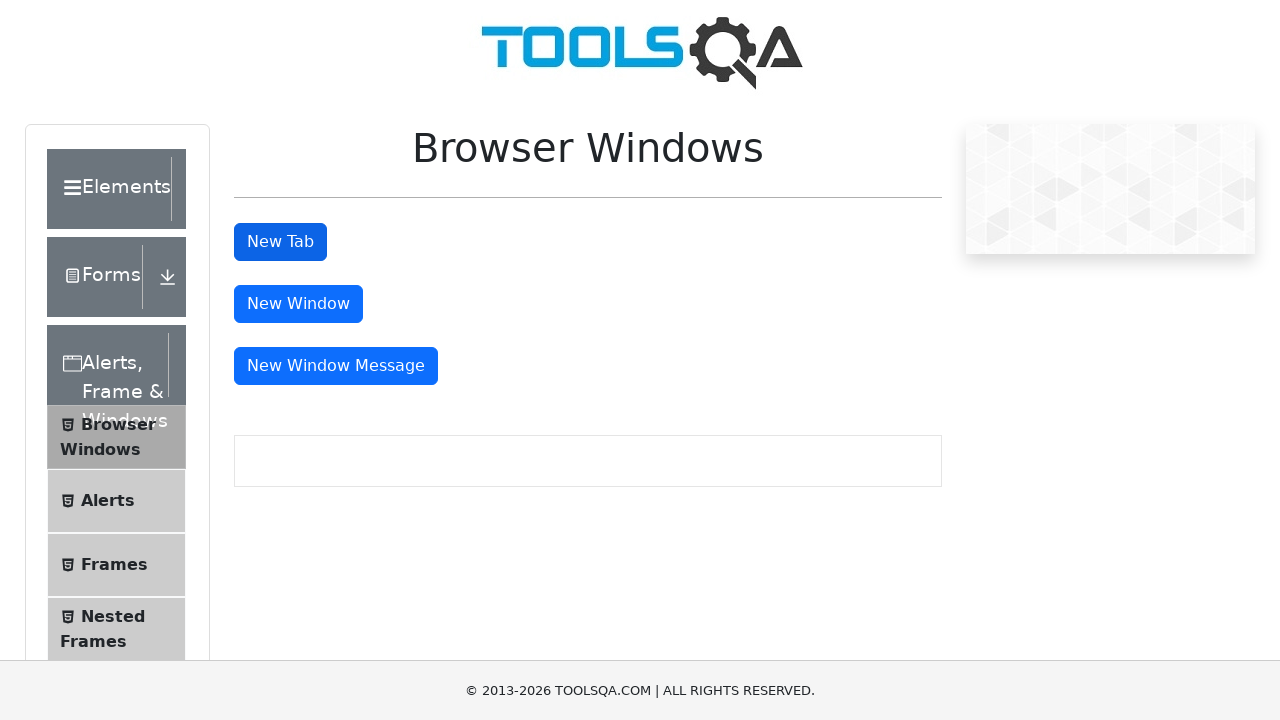

Clicked New Window button to open a new window at (298, 304) on button#windowButton
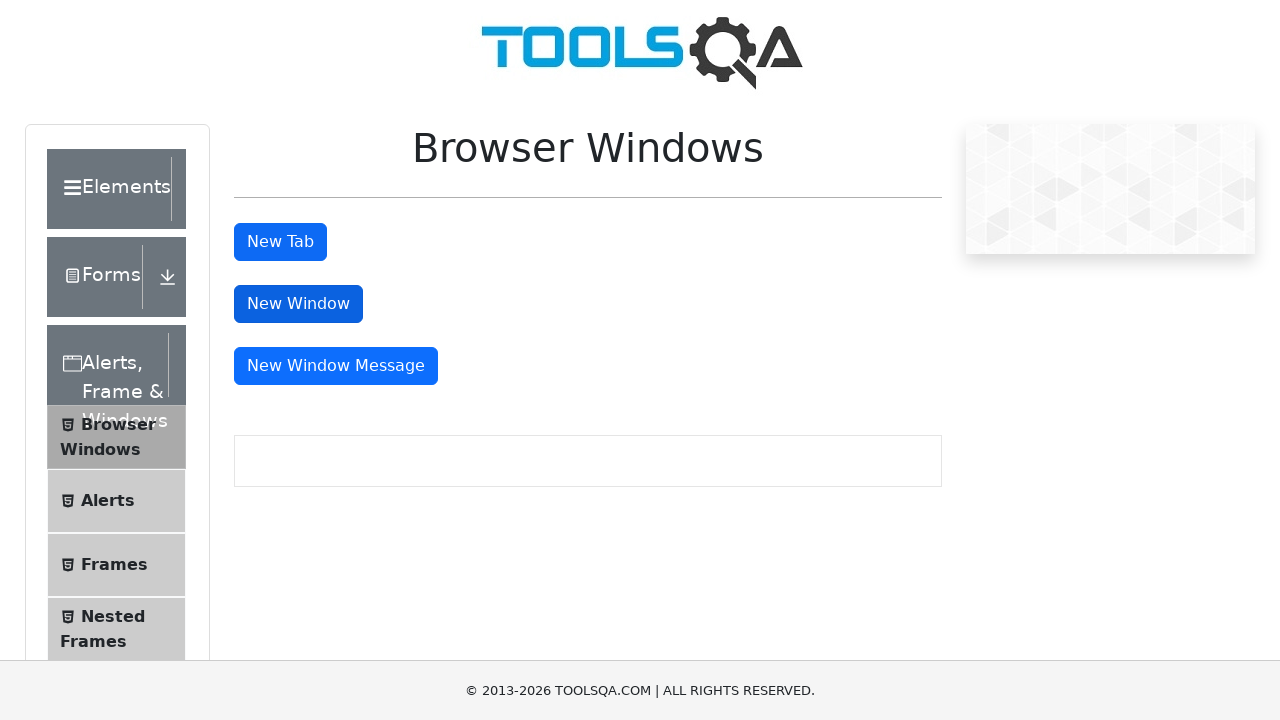

Clicked New Window Message button to open a message window at (336, 366) on button#messageWindowButton
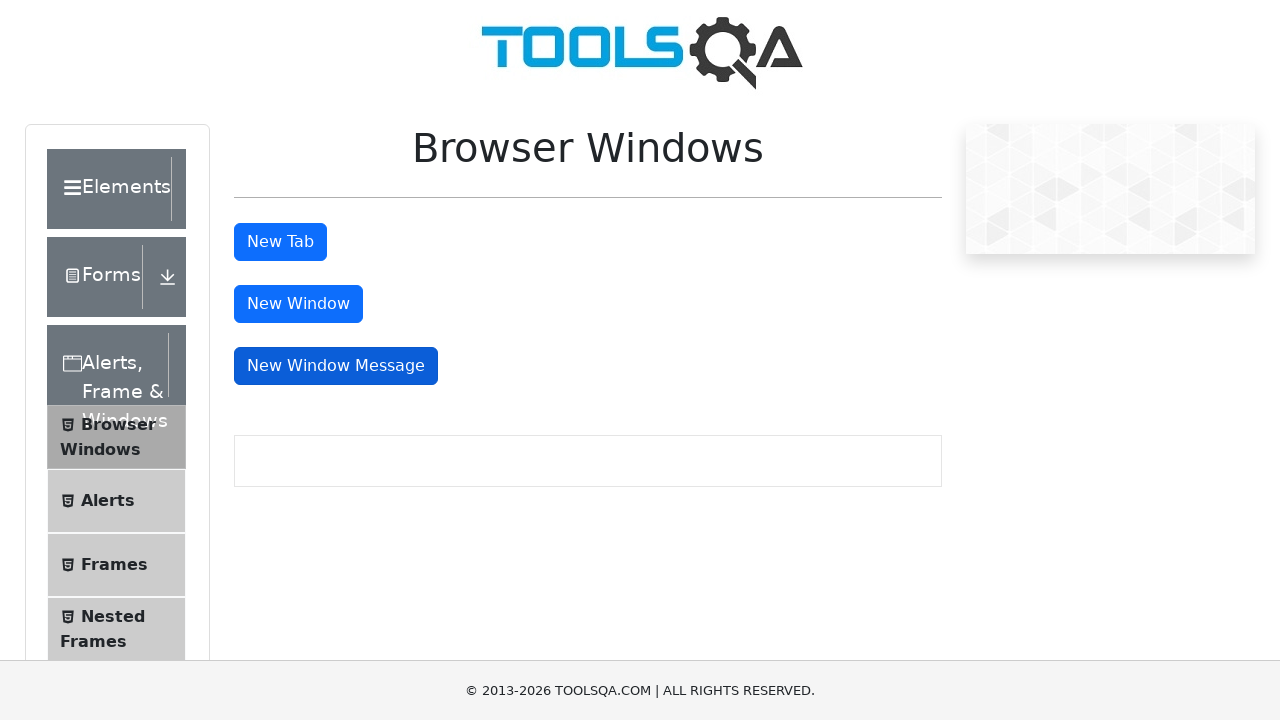

Waited for all windows to open
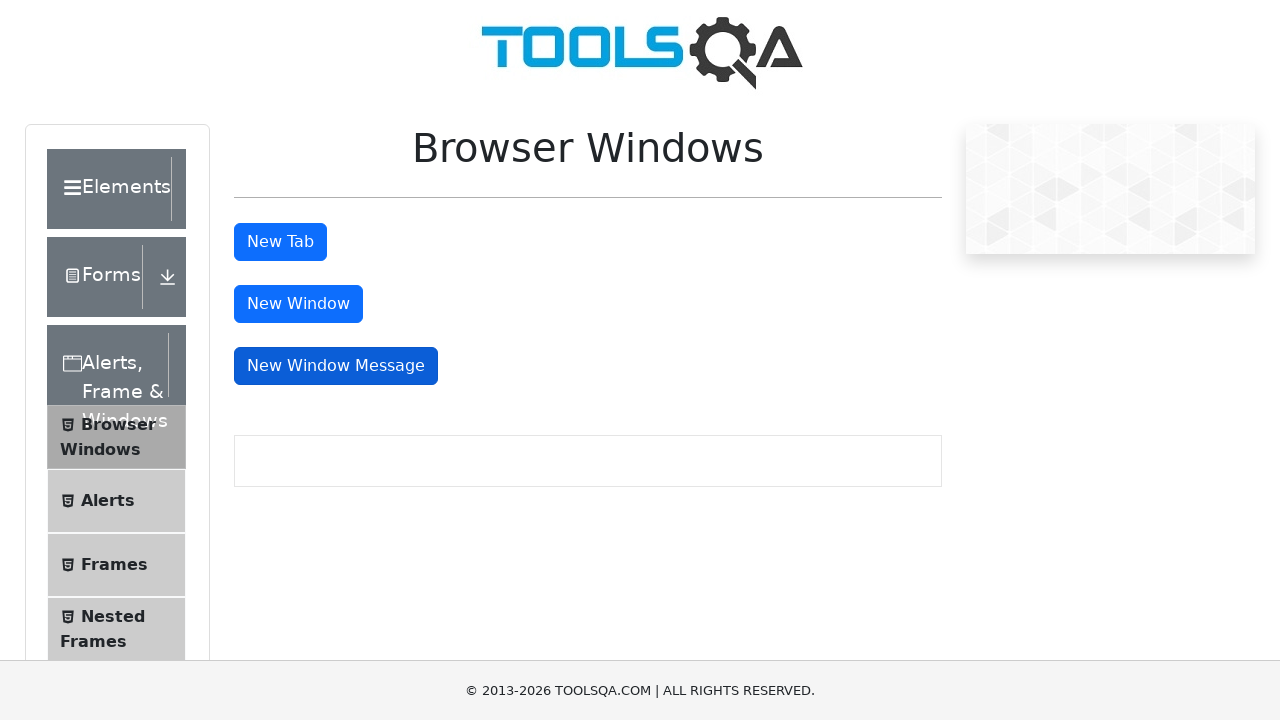

Retrieved all open pages/windows, found 4 total
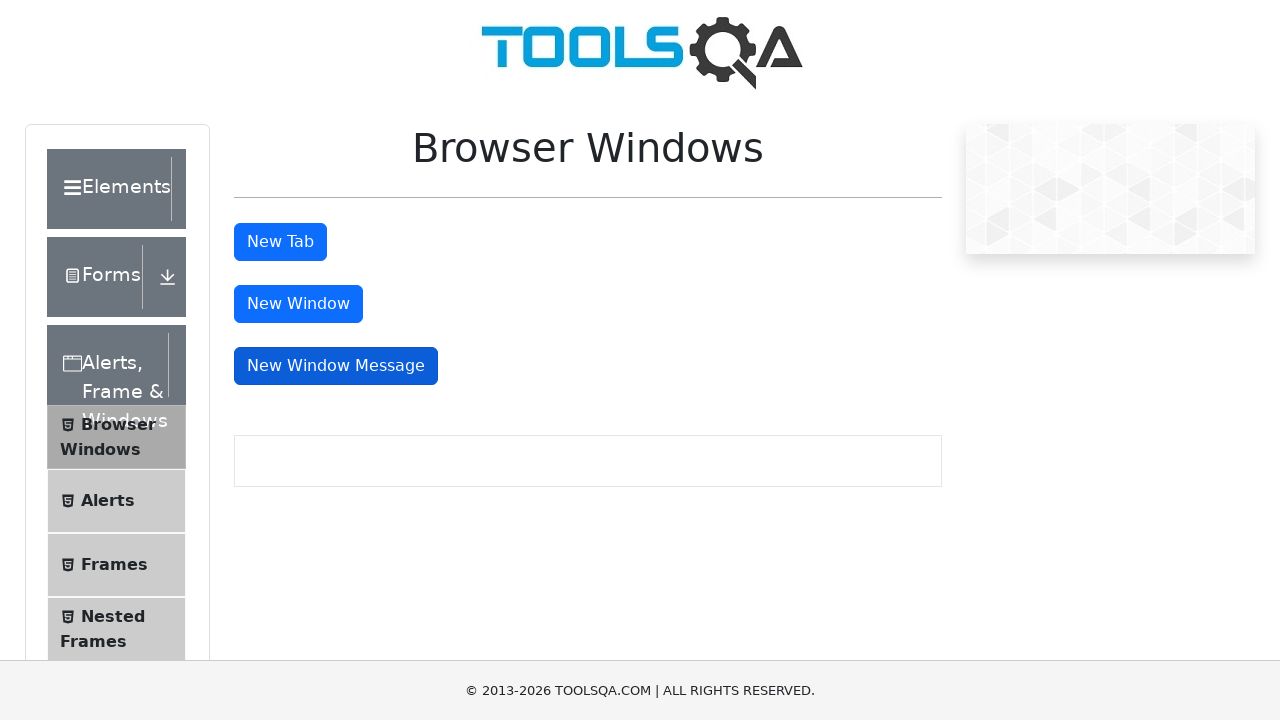

Verified page title: demosite
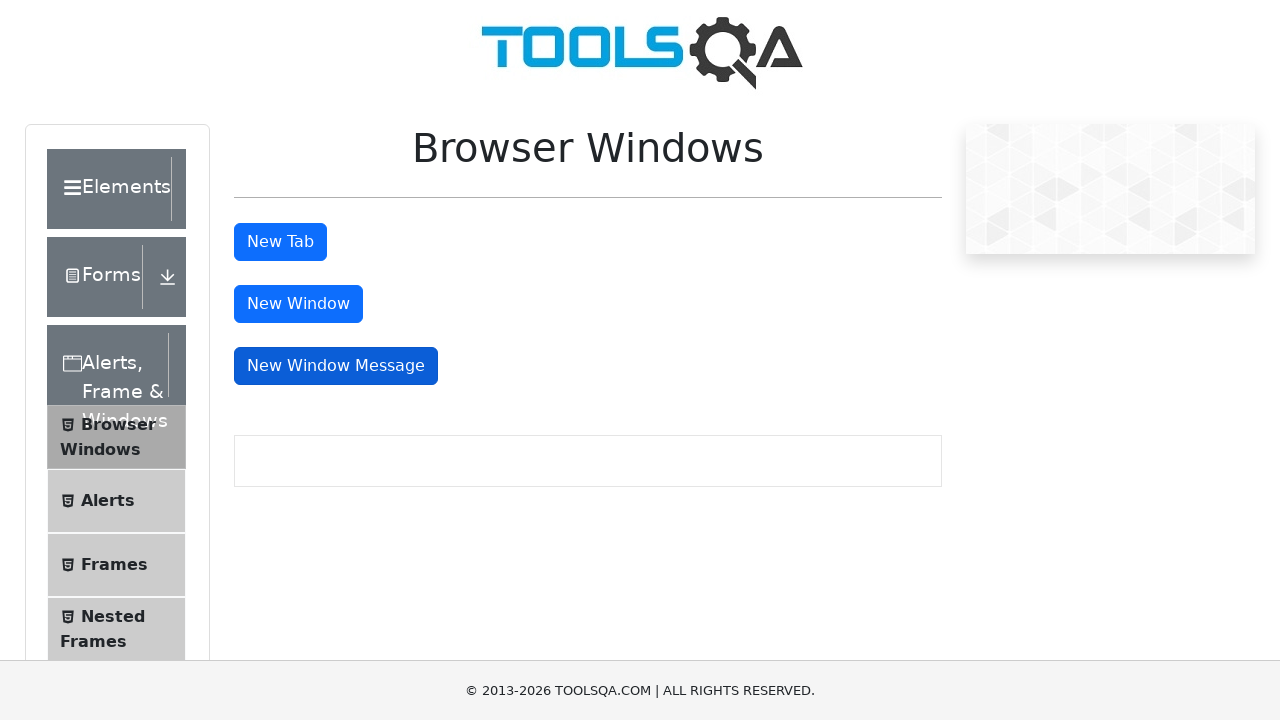

Verified page title: No title
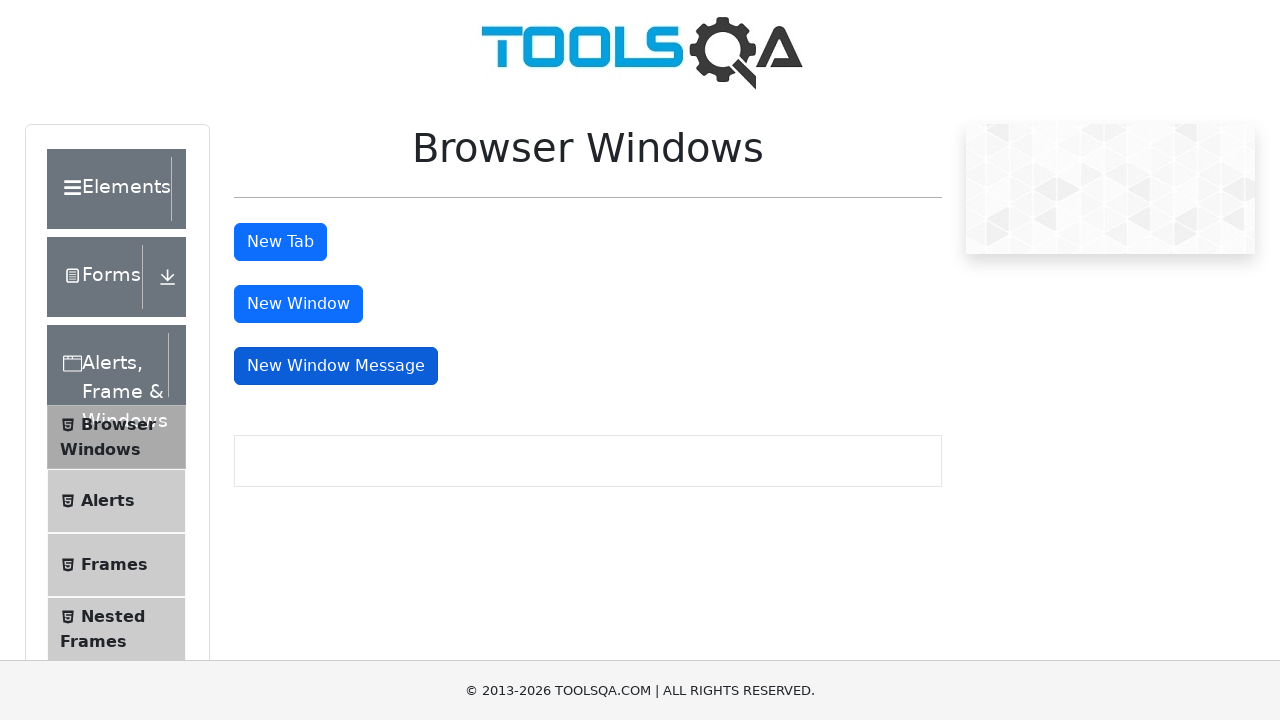

Verified page title: No title
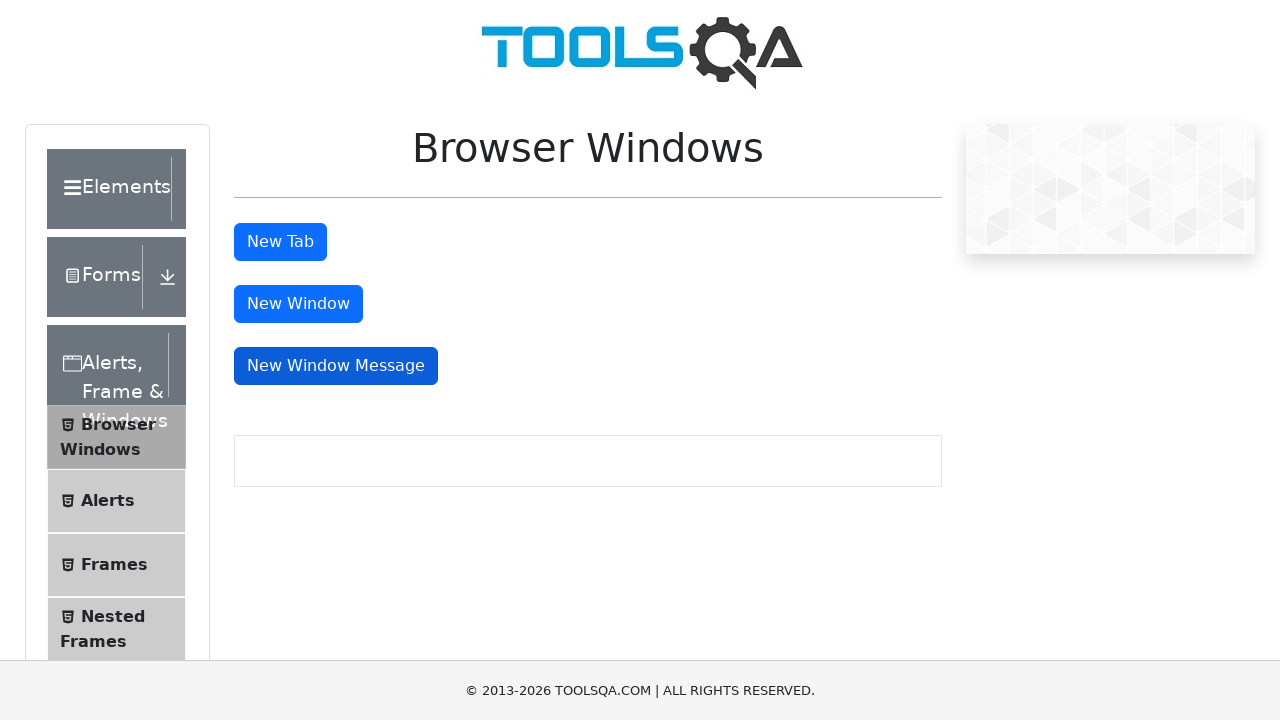

Verified page title: No title
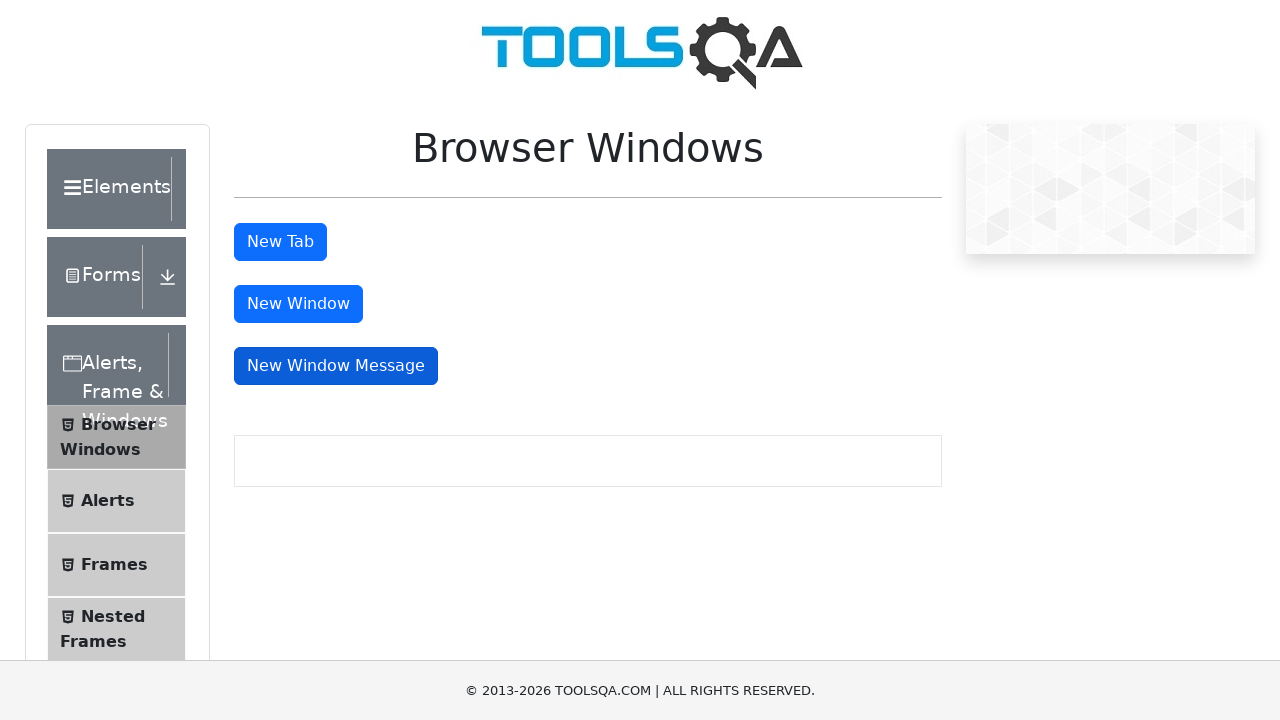

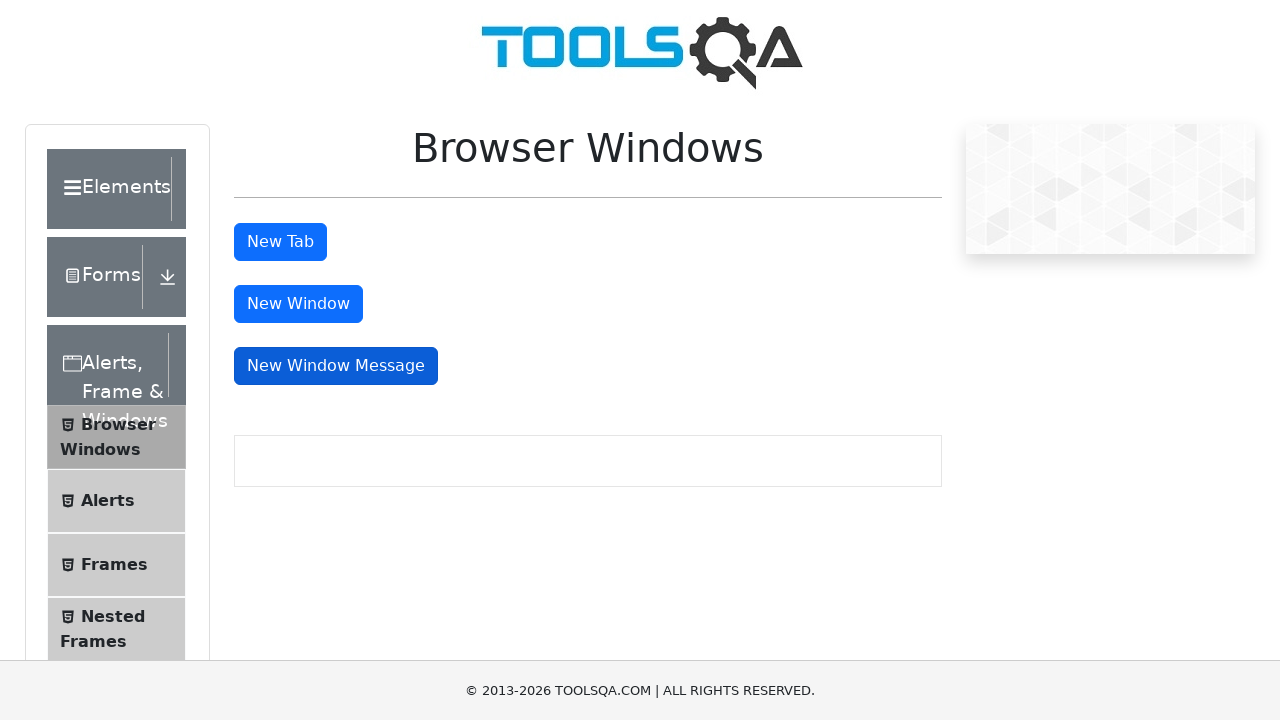